Tests modal dialog functionality by clicking a button to open a modal and then clicking the close button to dismiss it using JavaScript execution

Starting URL: https://formy-project.herokuapp.com/modal

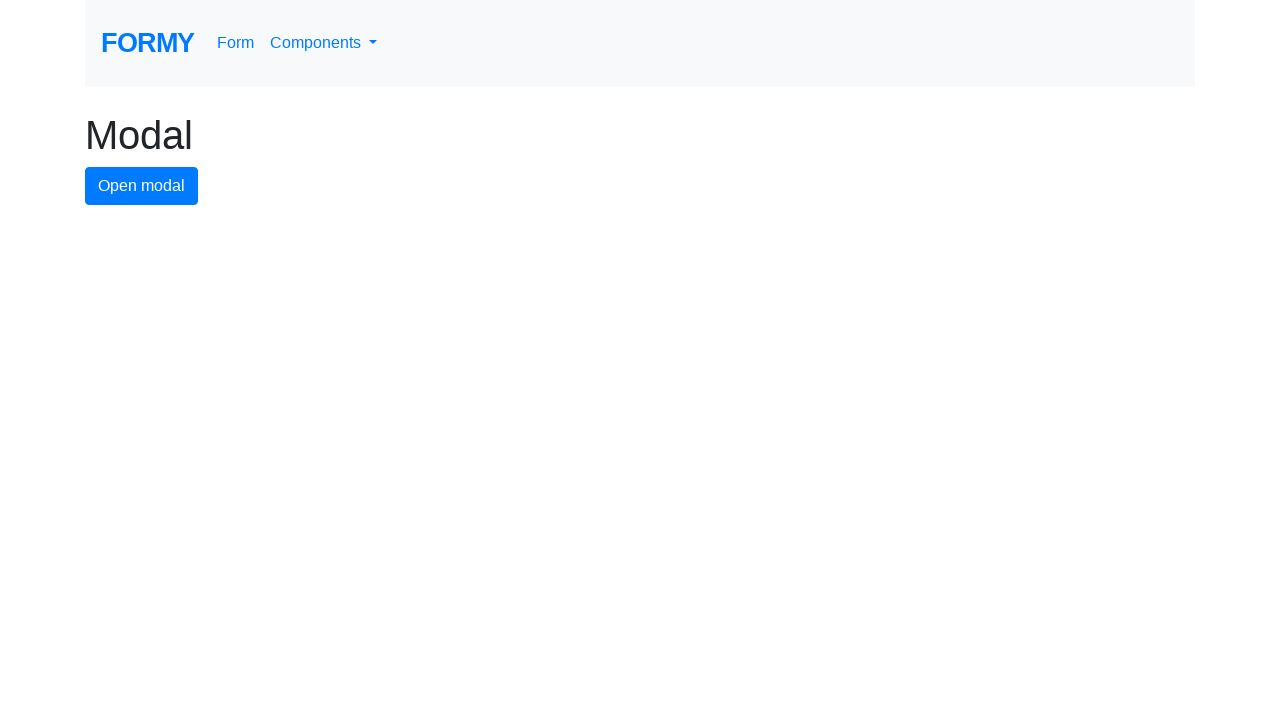

Clicked button to open modal dialog at (142, 186) on #modal-button
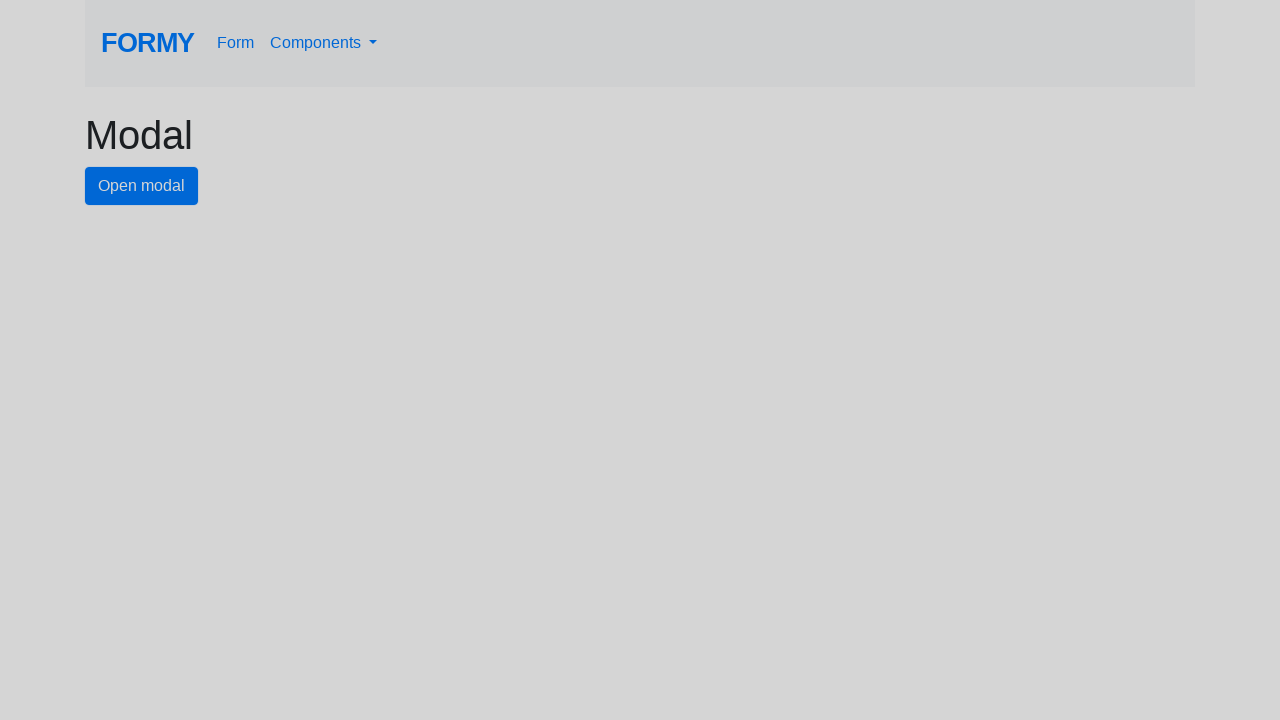

Modal dialog appeared and close button is visible
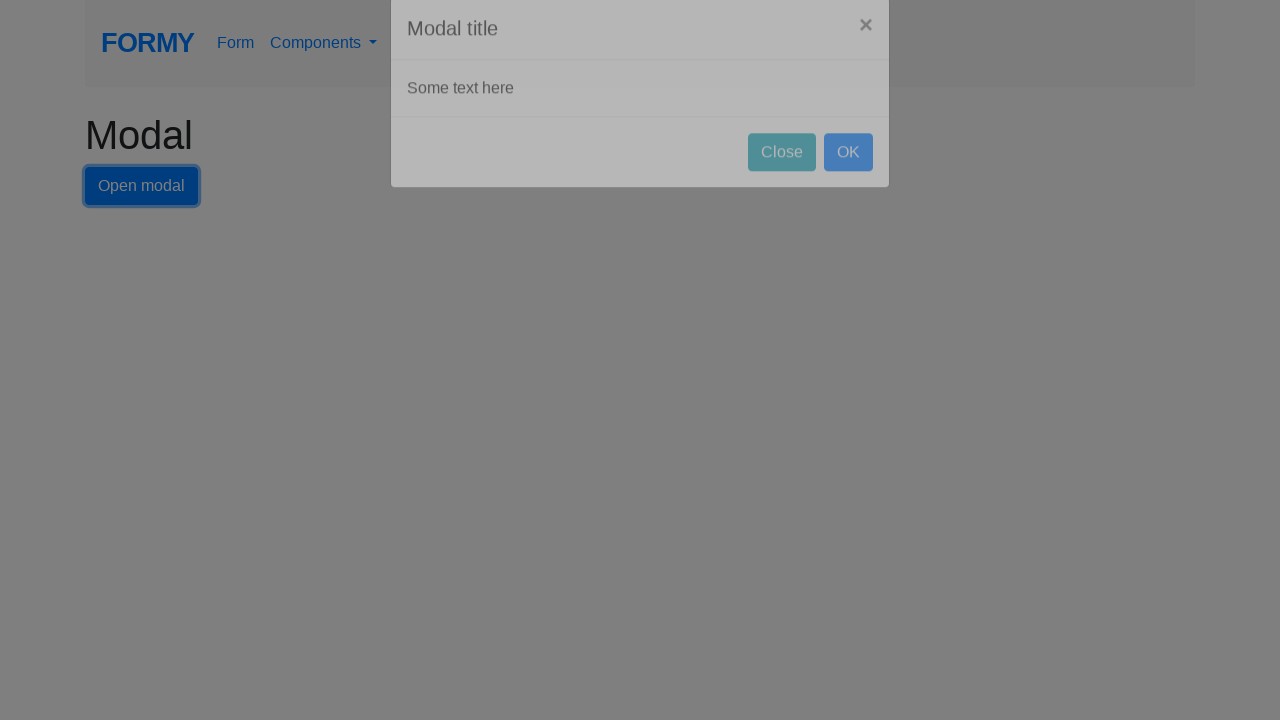

Clicked close button to dismiss modal dialog using JavaScript execution at (782, 184) on #close-button
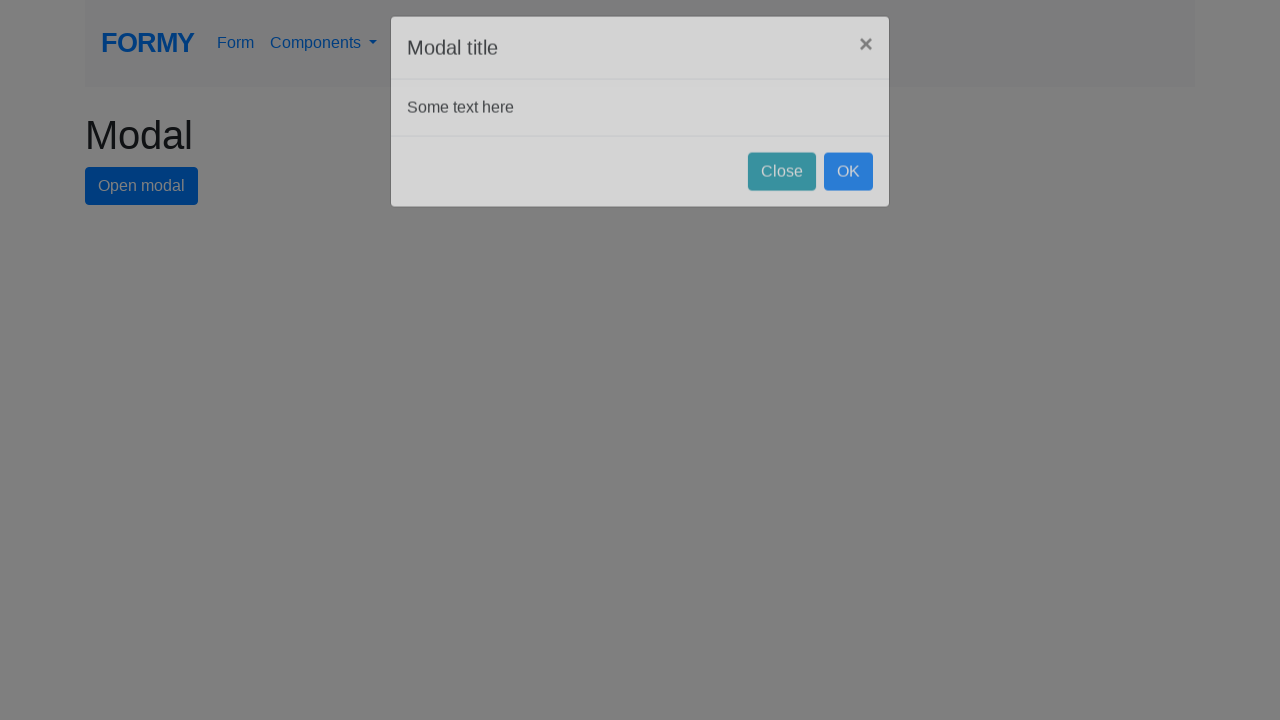

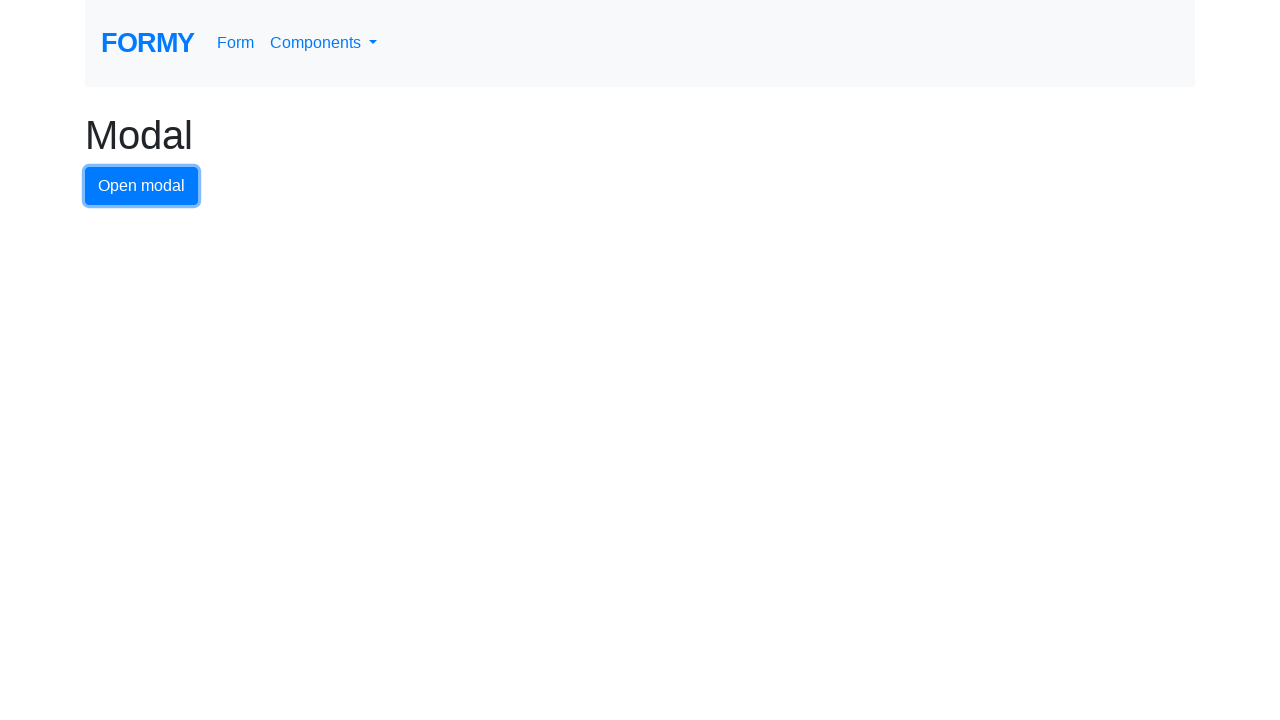